Tests jQuery UI datepicker functionality by navigating to a specific date (April 20, 2028) using the calendar navigation controls

Starting URL: https://jqueryui.com/datepicker/

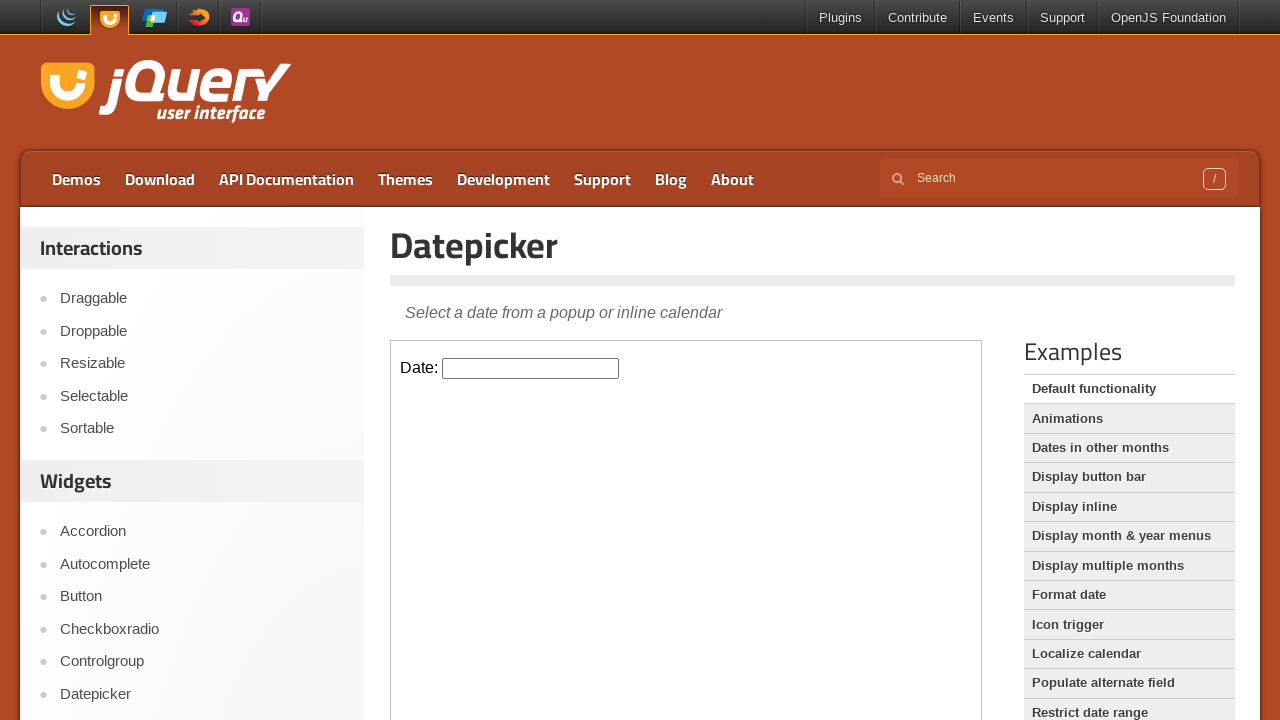

Clicked on datepicker input field in iframe at (531, 368) on iframe >> nth=0 >> internal:control=enter-frame >> #datepicker
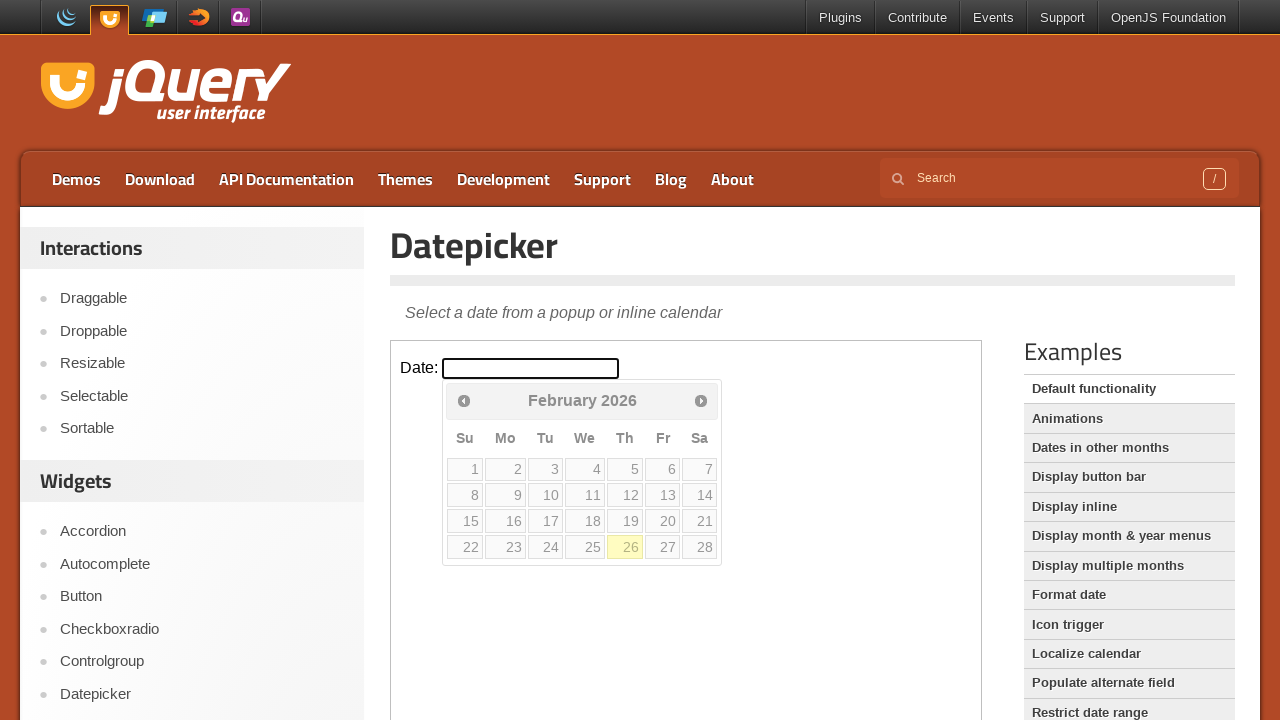

Retrieved current year from datepicker: 2026
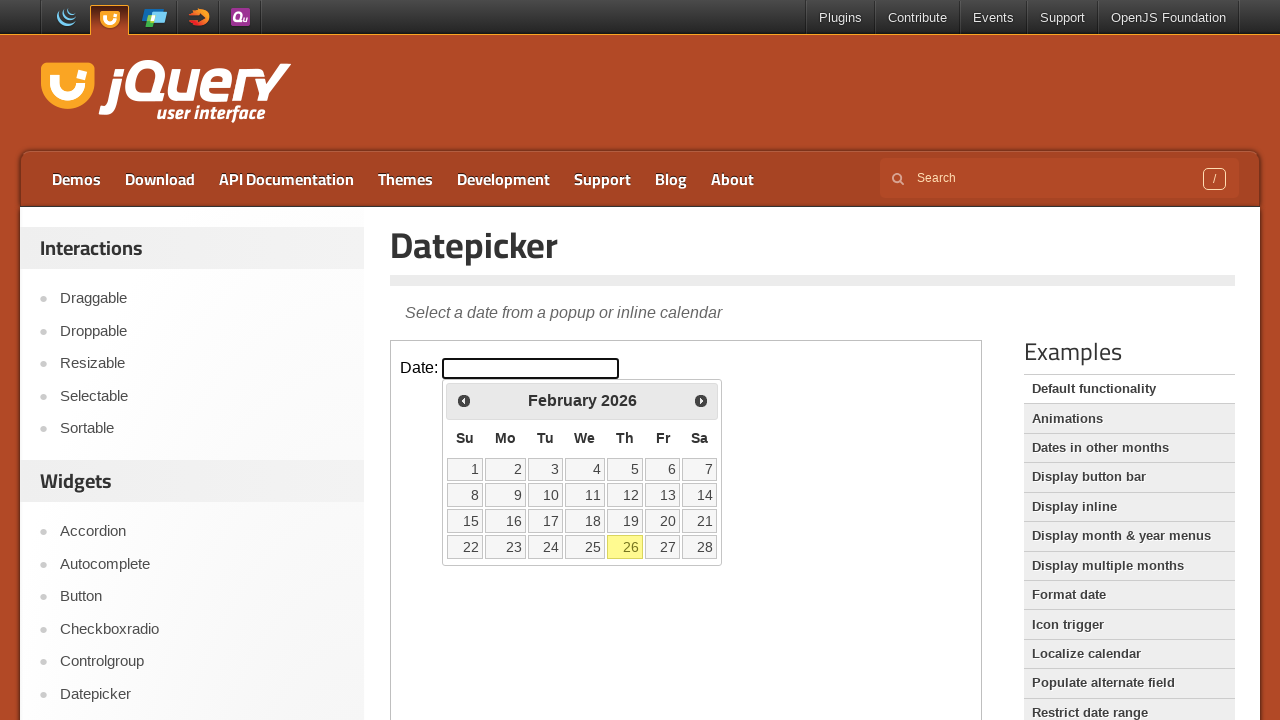

Clicked next month button (currently at February 2026) at (701, 400) on iframe >> nth=0 >> internal:control=enter-frame >> xpath=//span[@class='ui-icon 
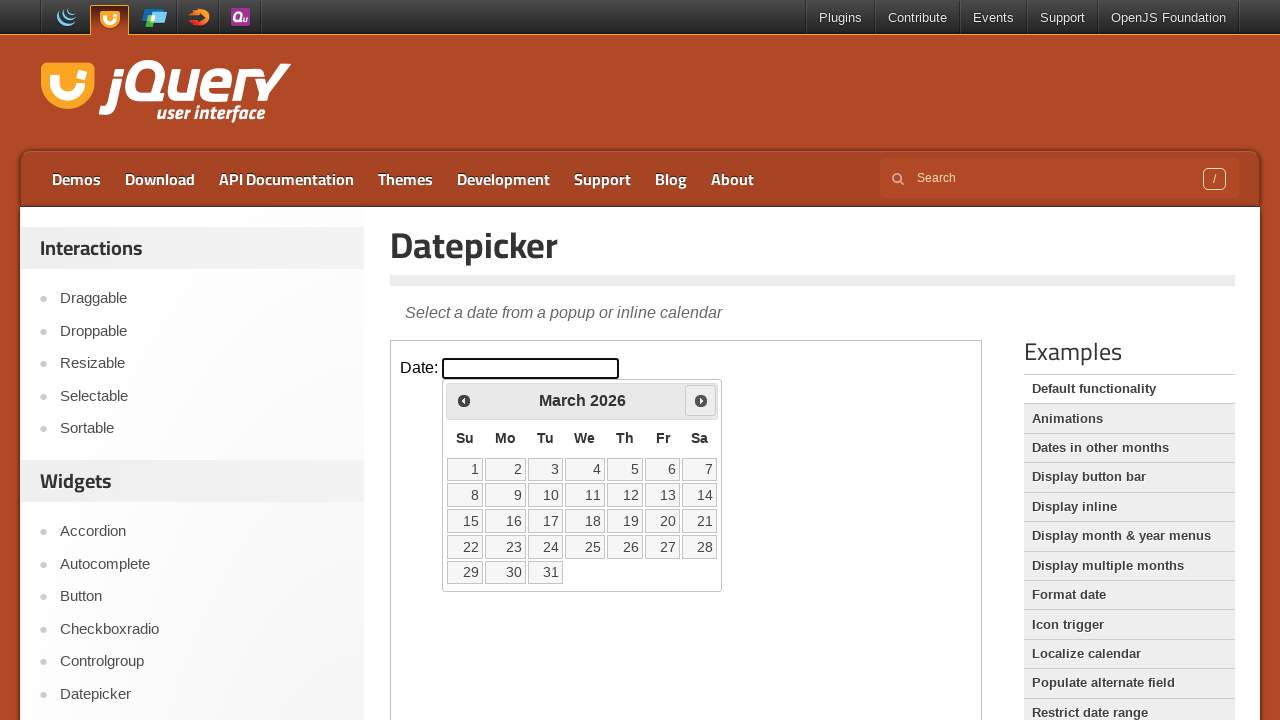

Clicked next month button (currently at March 2026) at (701, 400) on iframe >> nth=0 >> internal:control=enter-frame >> xpath=//span[@class='ui-icon 
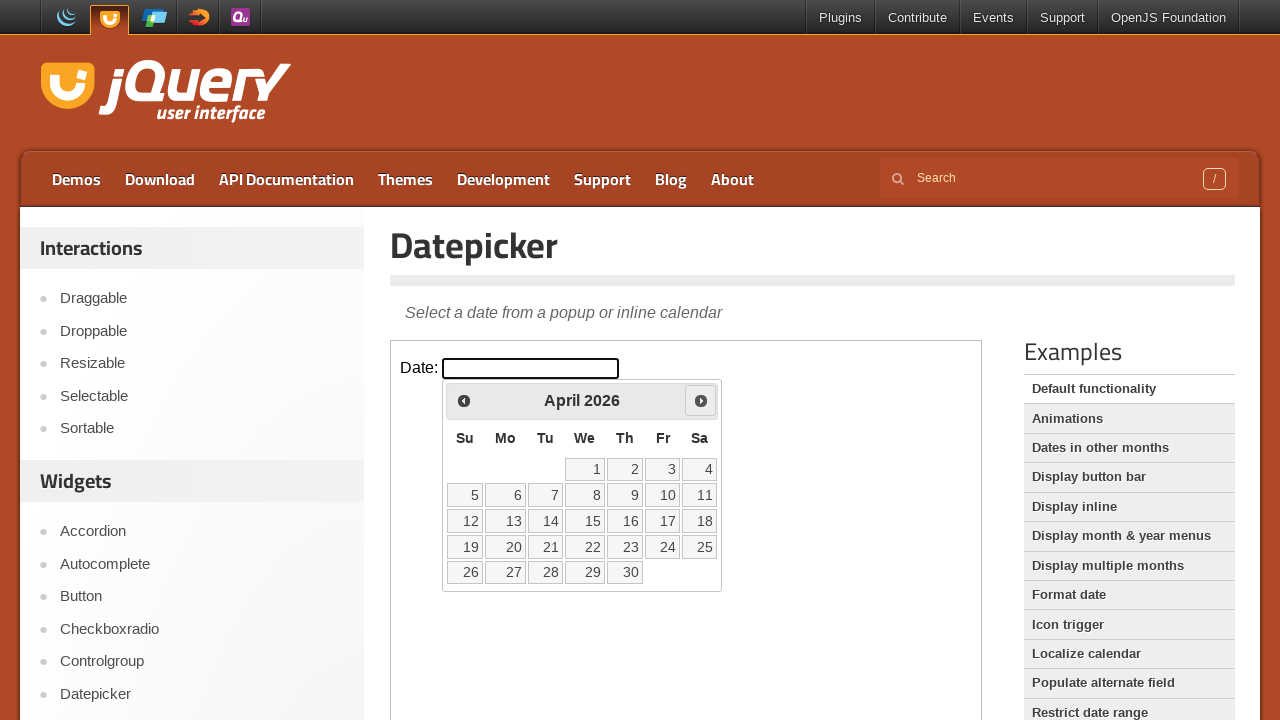

Clicked next month button (currently at April 2026) at (701, 400) on iframe >> nth=0 >> internal:control=enter-frame >> xpath=//span[@class='ui-icon 
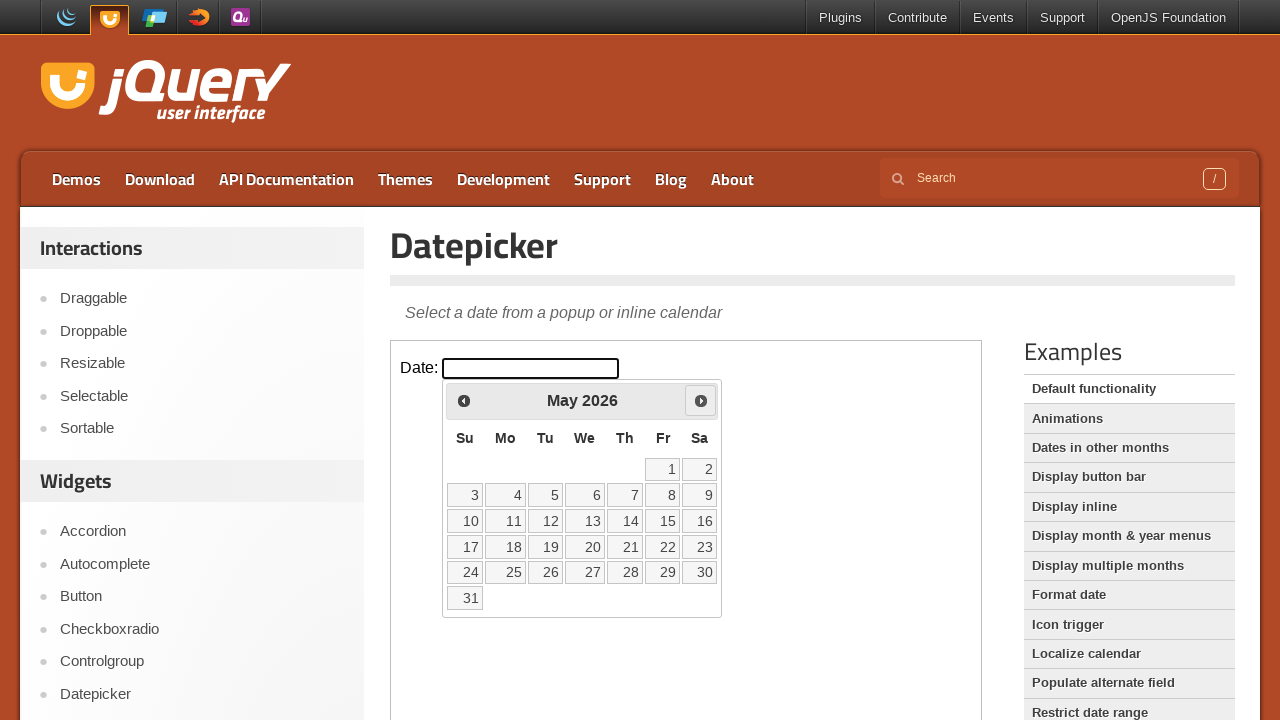

Clicked next month button (currently at May 2026) at (701, 400) on iframe >> nth=0 >> internal:control=enter-frame >> xpath=//span[@class='ui-icon 
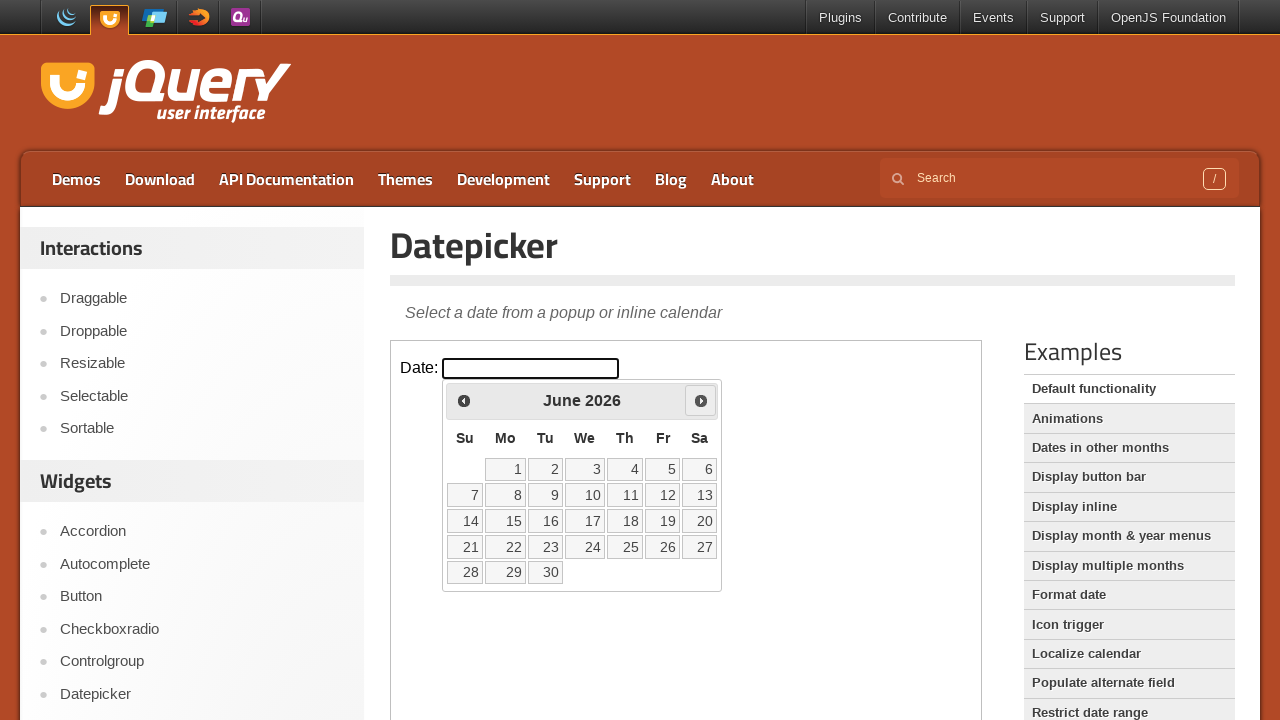

Clicked next month button (currently at June 2026) at (701, 400) on iframe >> nth=0 >> internal:control=enter-frame >> xpath=//span[@class='ui-icon 
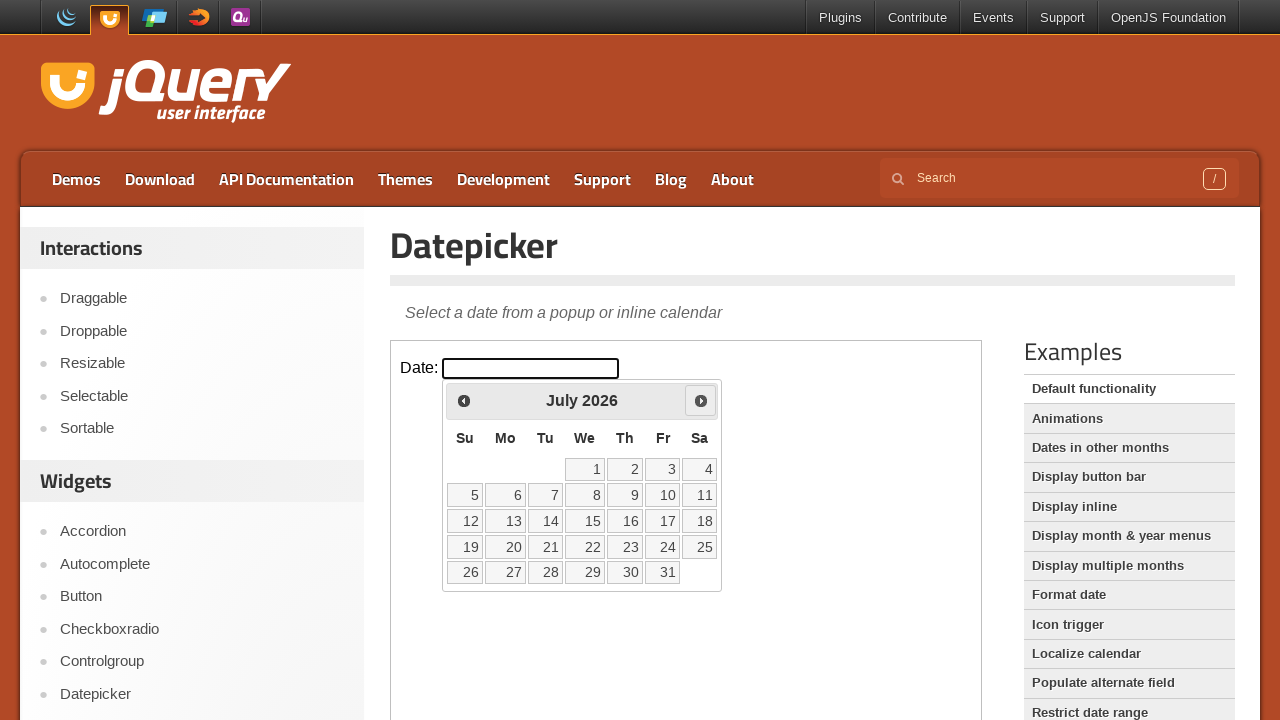

Clicked next month button (currently at July 2026) at (701, 400) on iframe >> nth=0 >> internal:control=enter-frame >> xpath=//span[@class='ui-icon 
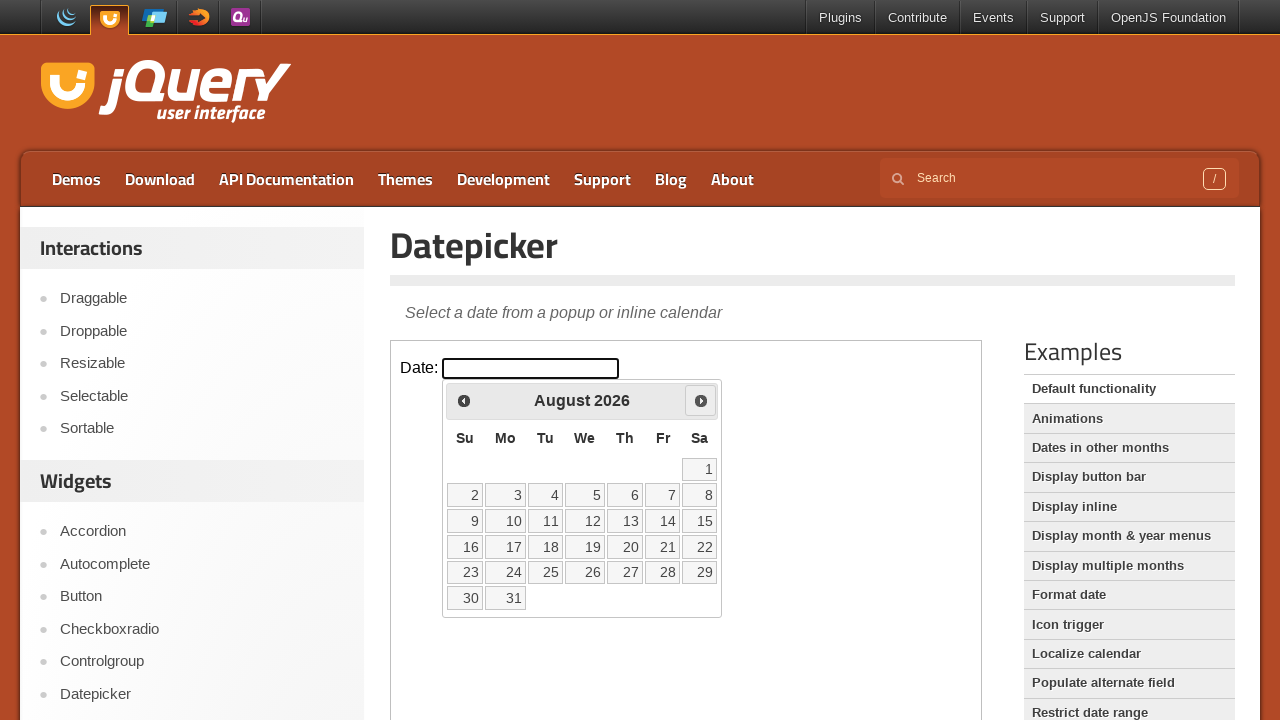

Clicked next month button (currently at August 2026) at (701, 400) on iframe >> nth=0 >> internal:control=enter-frame >> xpath=//span[@class='ui-icon 
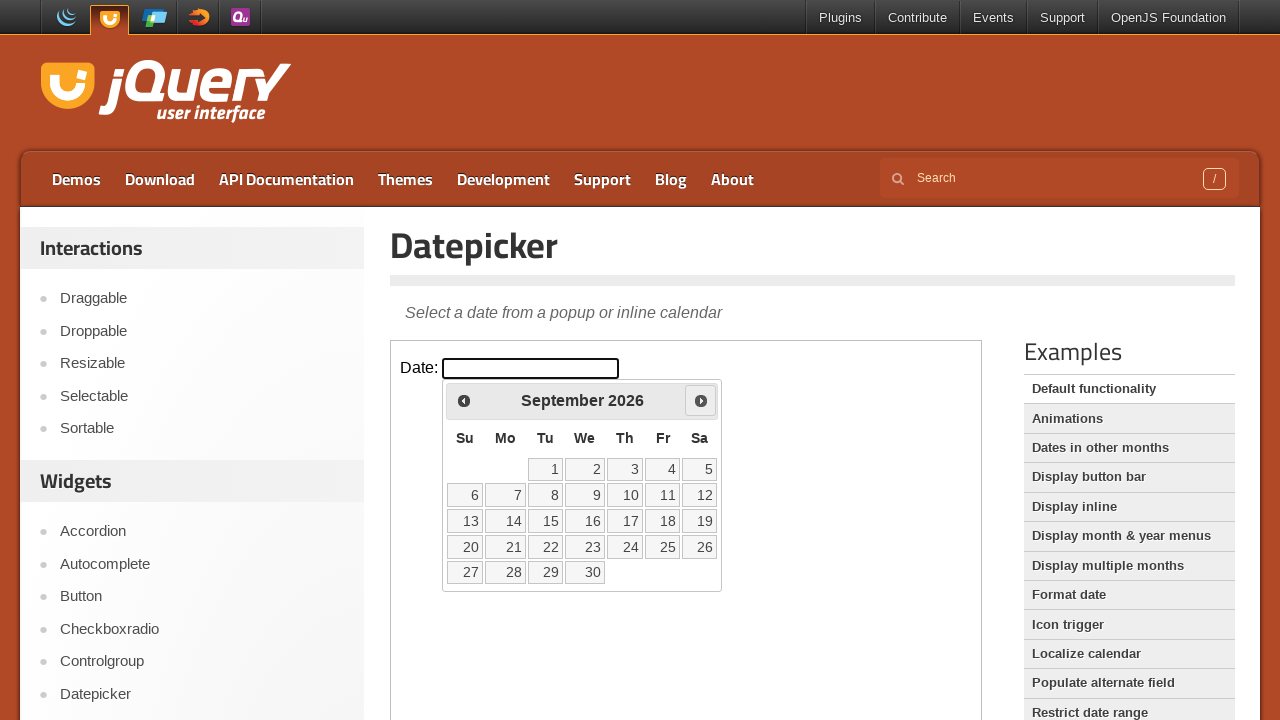

Clicked next month button (currently at September 2026) at (701, 400) on iframe >> nth=0 >> internal:control=enter-frame >> xpath=//span[@class='ui-icon 
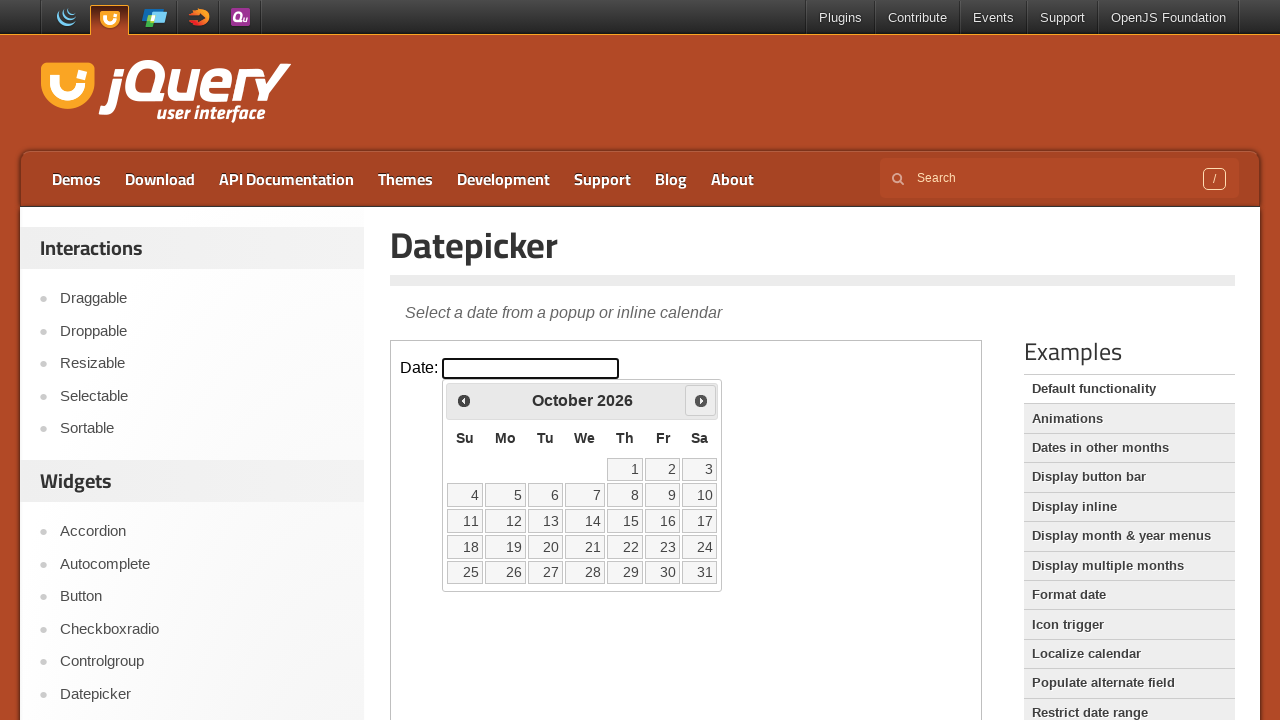

Clicked next month button (currently at October 2026) at (701, 400) on iframe >> nth=0 >> internal:control=enter-frame >> xpath=//span[@class='ui-icon 
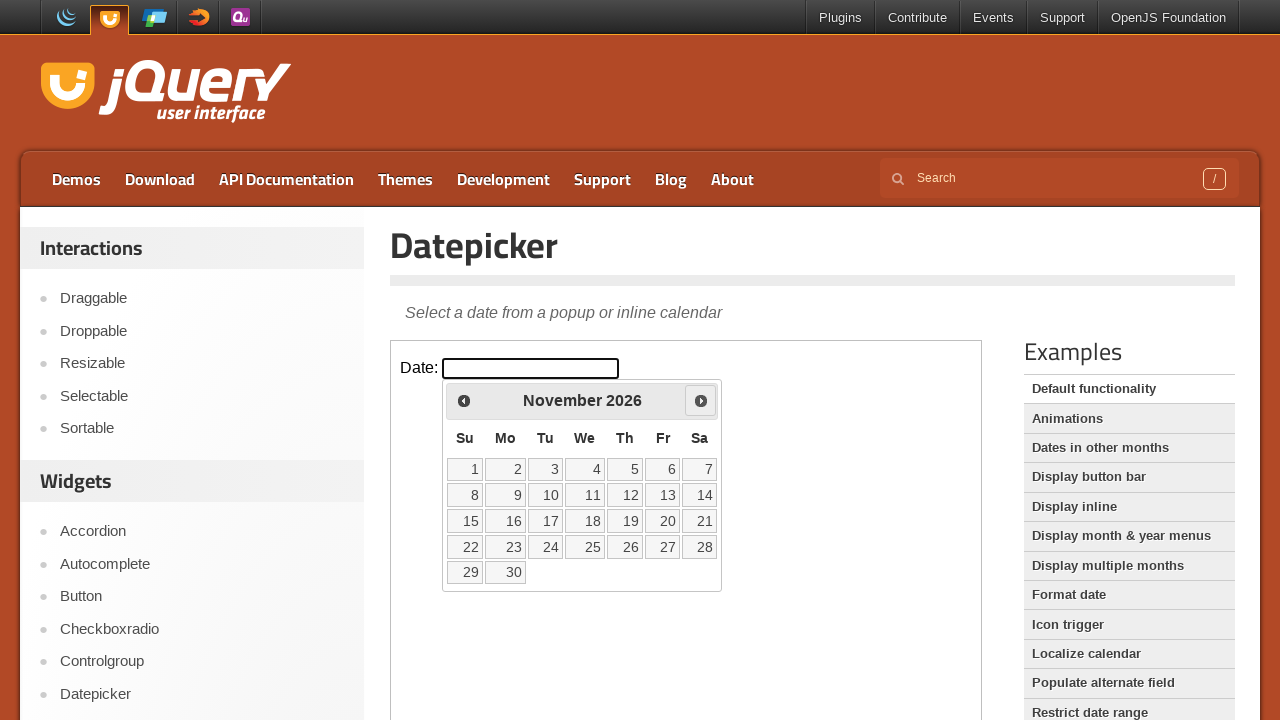

Clicked next month button (currently at November 2026) at (701, 400) on iframe >> nth=0 >> internal:control=enter-frame >> xpath=//span[@class='ui-icon 
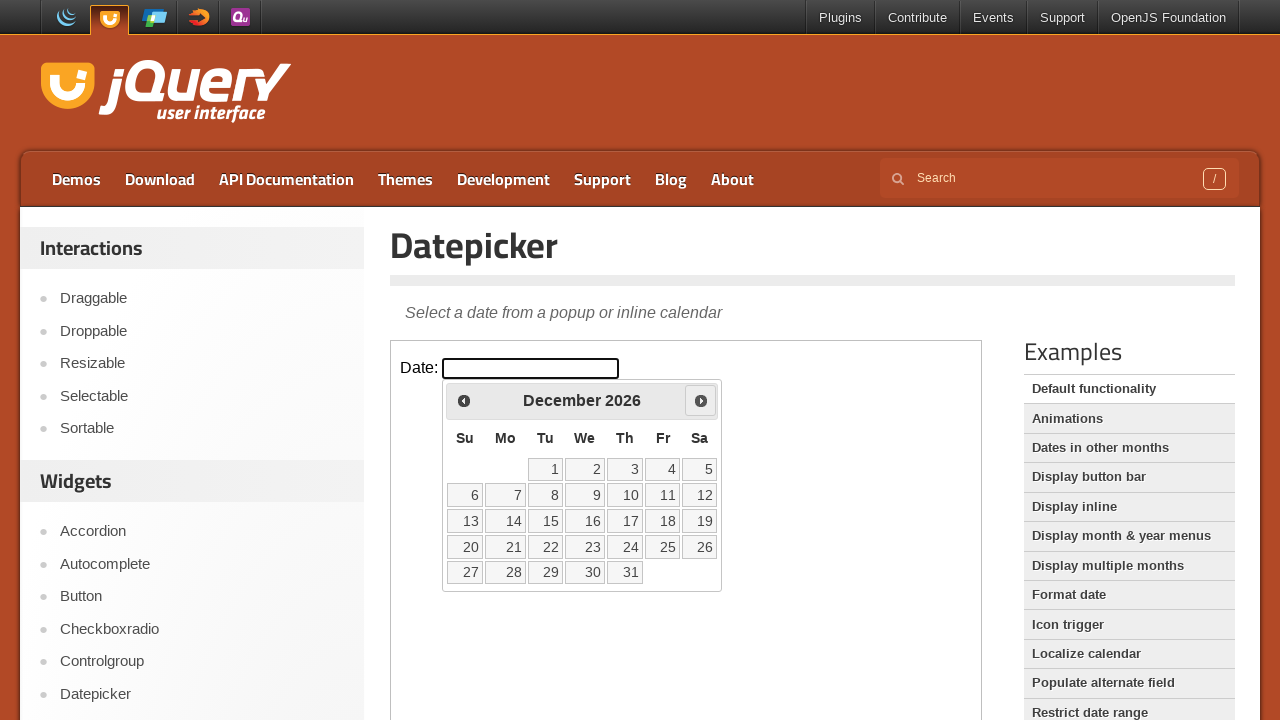

Clicked next month button (currently at December 2026) at (701, 400) on iframe >> nth=0 >> internal:control=enter-frame >> xpath=//span[@class='ui-icon 
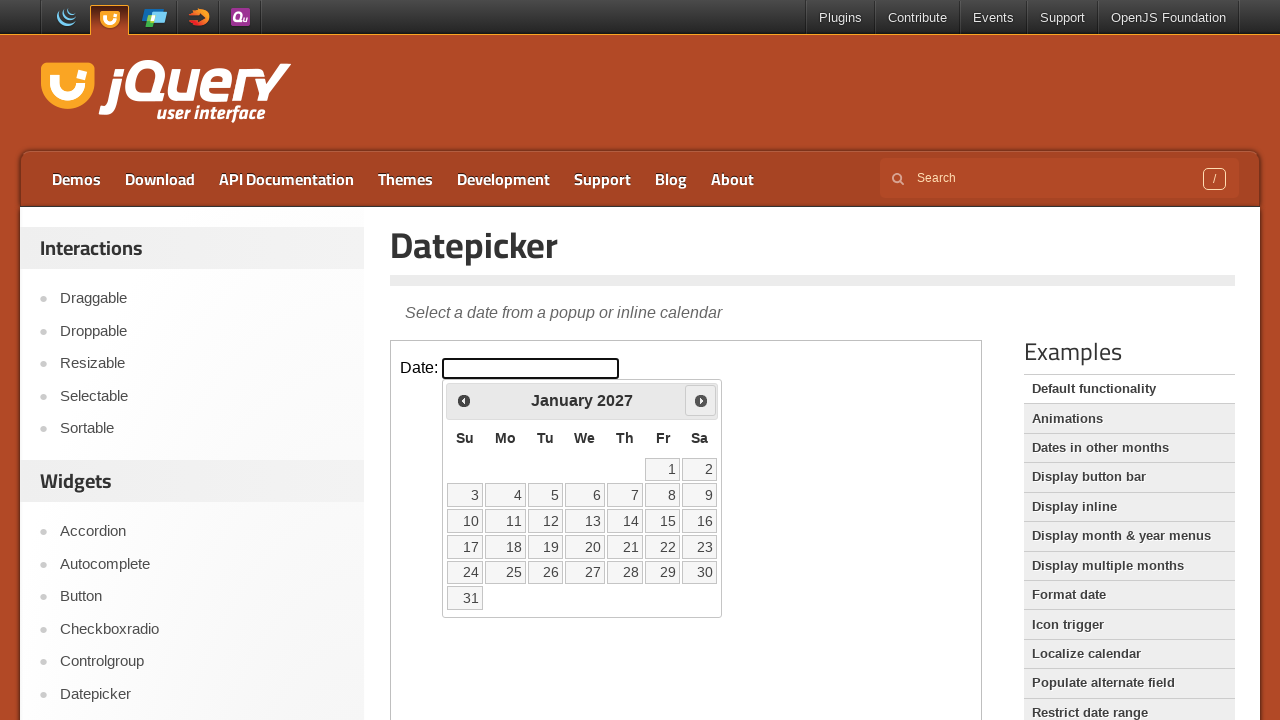

Clicked next month button (currently at January 2027) at (701, 400) on iframe >> nth=0 >> internal:control=enter-frame >> xpath=//span[@class='ui-icon 
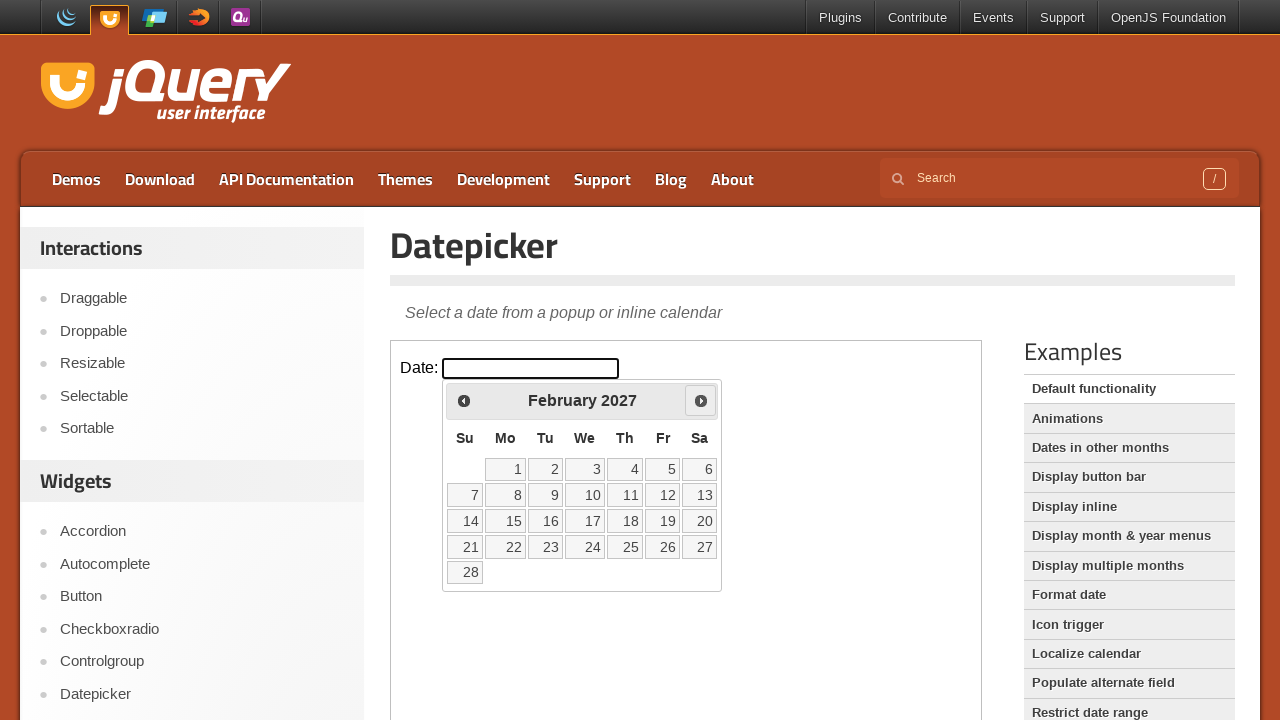

Clicked next month button (currently at February 2027) at (701, 400) on iframe >> nth=0 >> internal:control=enter-frame >> xpath=//span[@class='ui-icon 
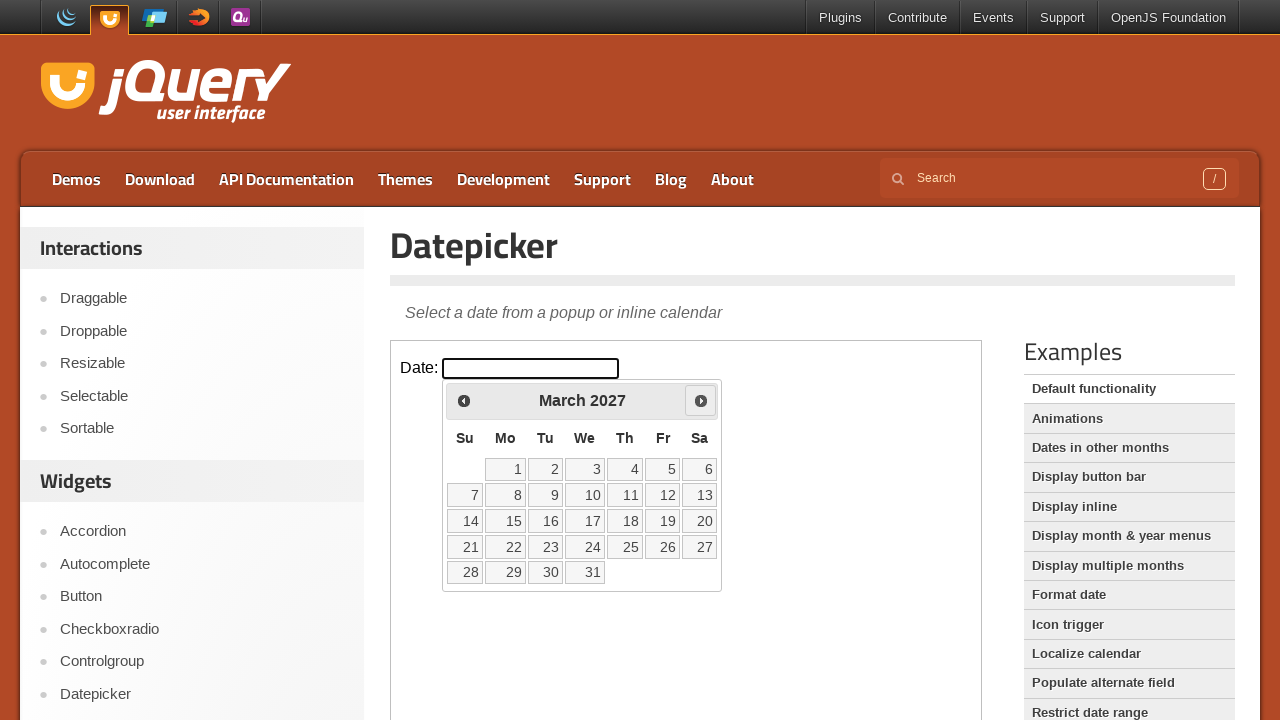

Clicked next month button (currently at March 2027) at (701, 400) on iframe >> nth=0 >> internal:control=enter-frame >> xpath=//span[@class='ui-icon 
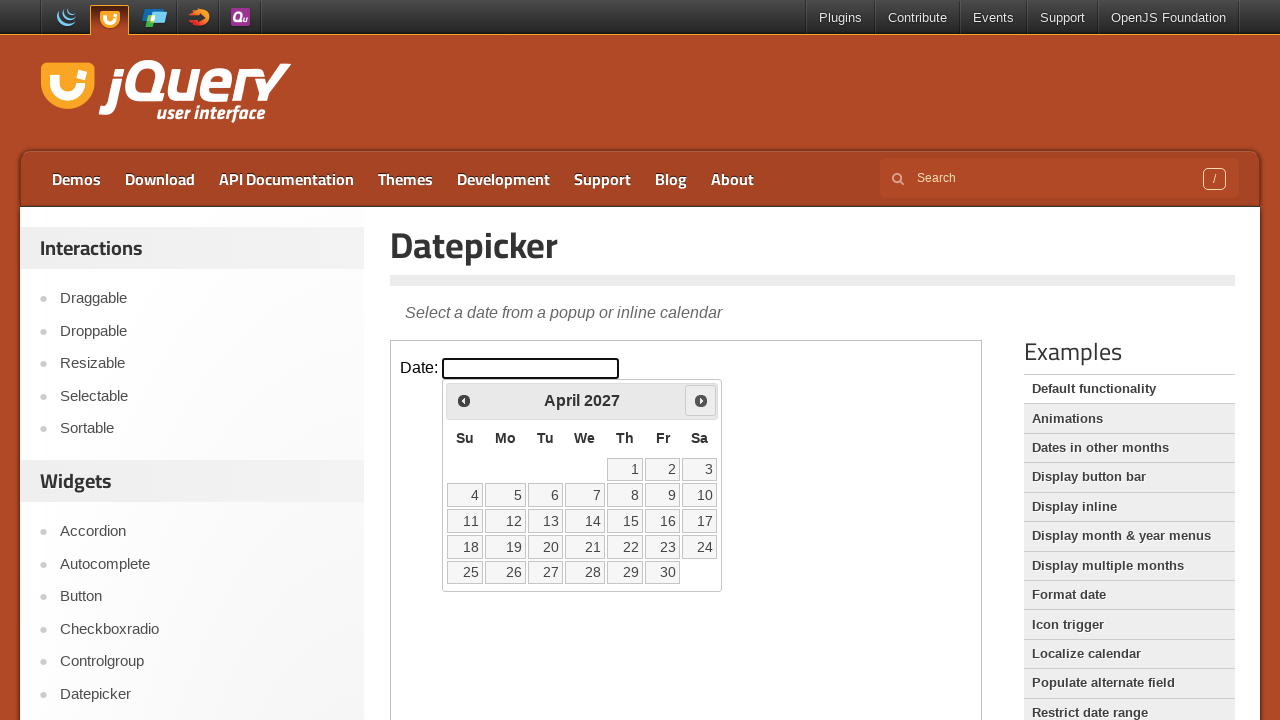

Clicked next month button (currently at April 2027) at (701, 400) on iframe >> nth=0 >> internal:control=enter-frame >> xpath=//span[@class='ui-icon 
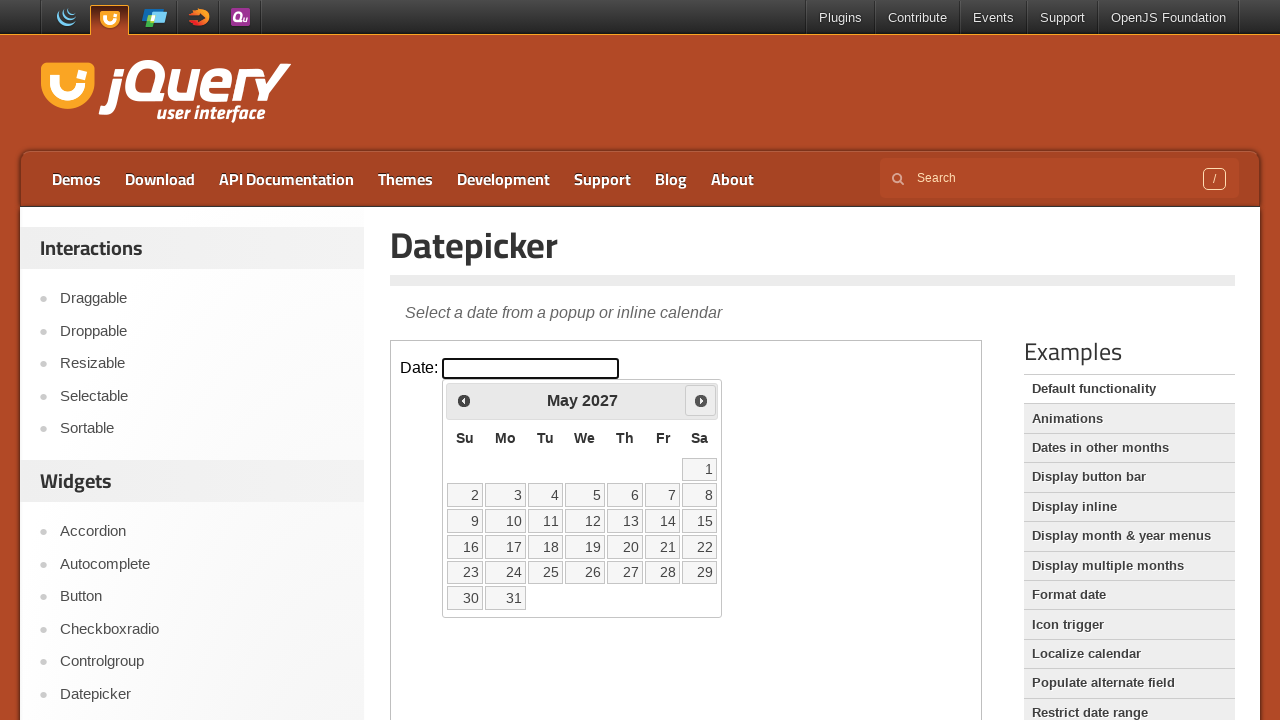

Clicked next month button (currently at May 2027) at (701, 400) on iframe >> nth=0 >> internal:control=enter-frame >> xpath=//span[@class='ui-icon 
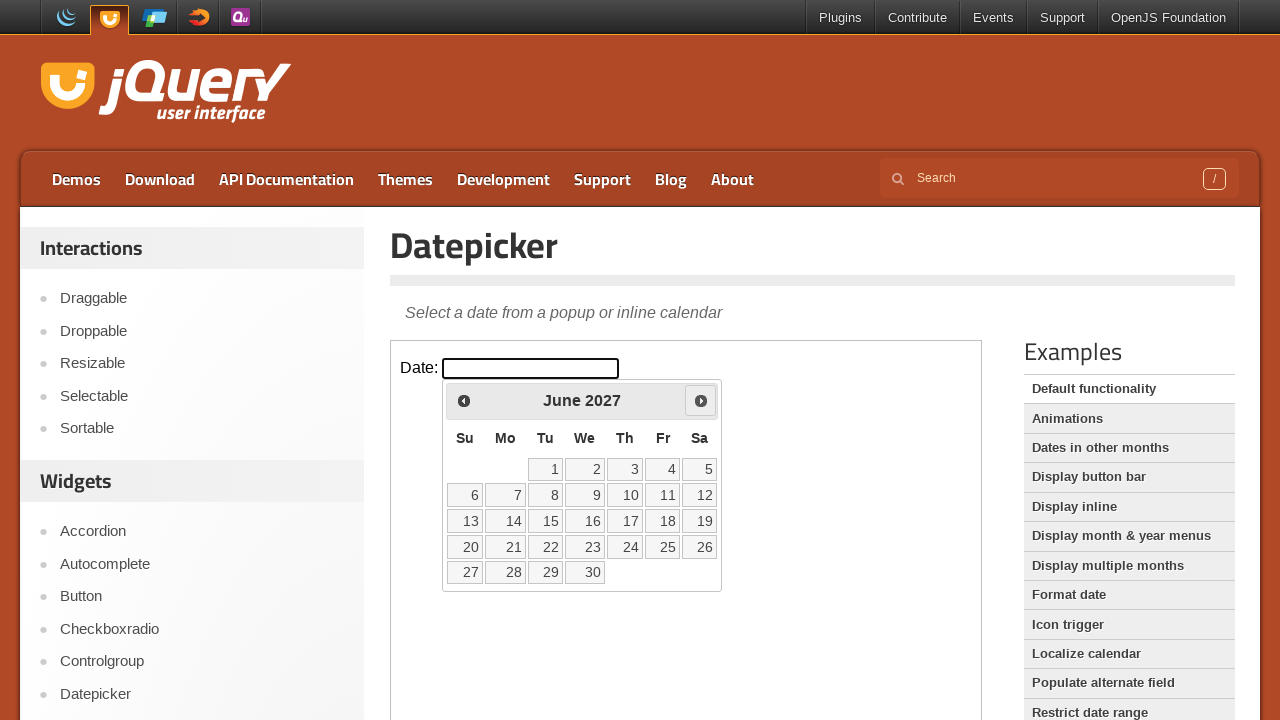

Clicked next month button (currently at June 2027) at (701, 400) on iframe >> nth=0 >> internal:control=enter-frame >> xpath=//span[@class='ui-icon 
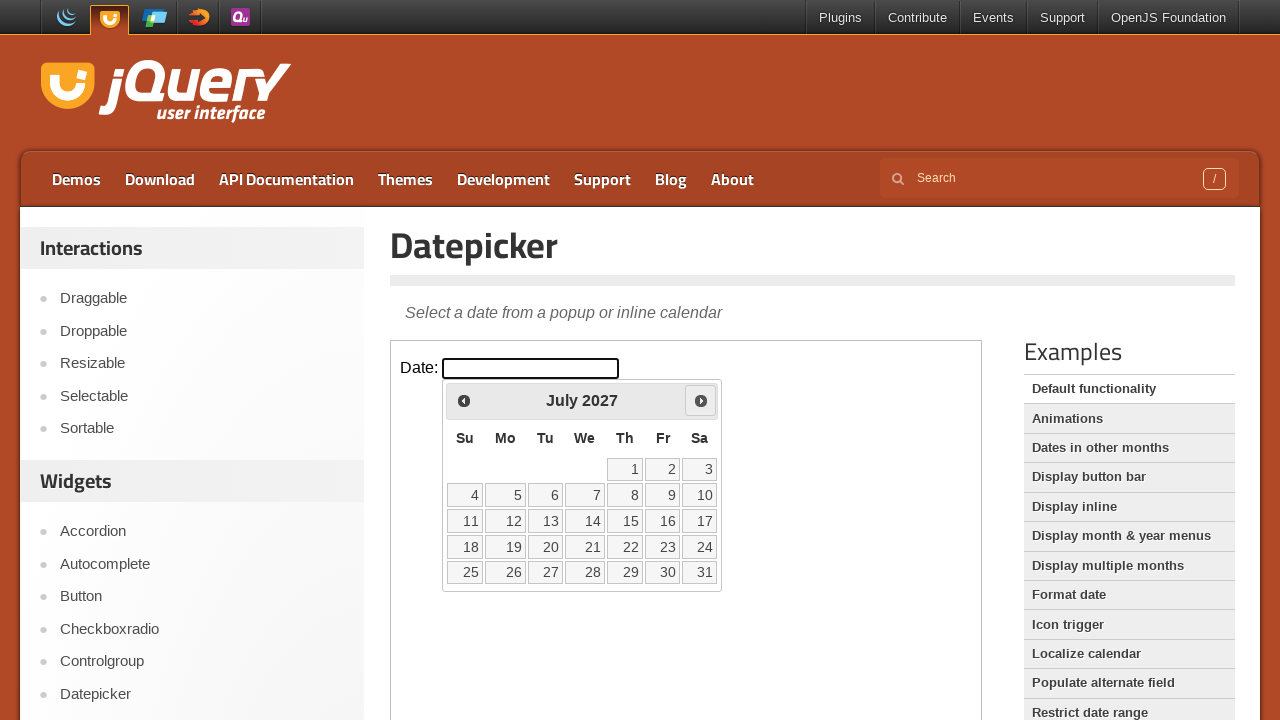

Clicked next month button (currently at July 2027) at (701, 400) on iframe >> nth=0 >> internal:control=enter-frame >> xpath=//span[@class='ui-icon 
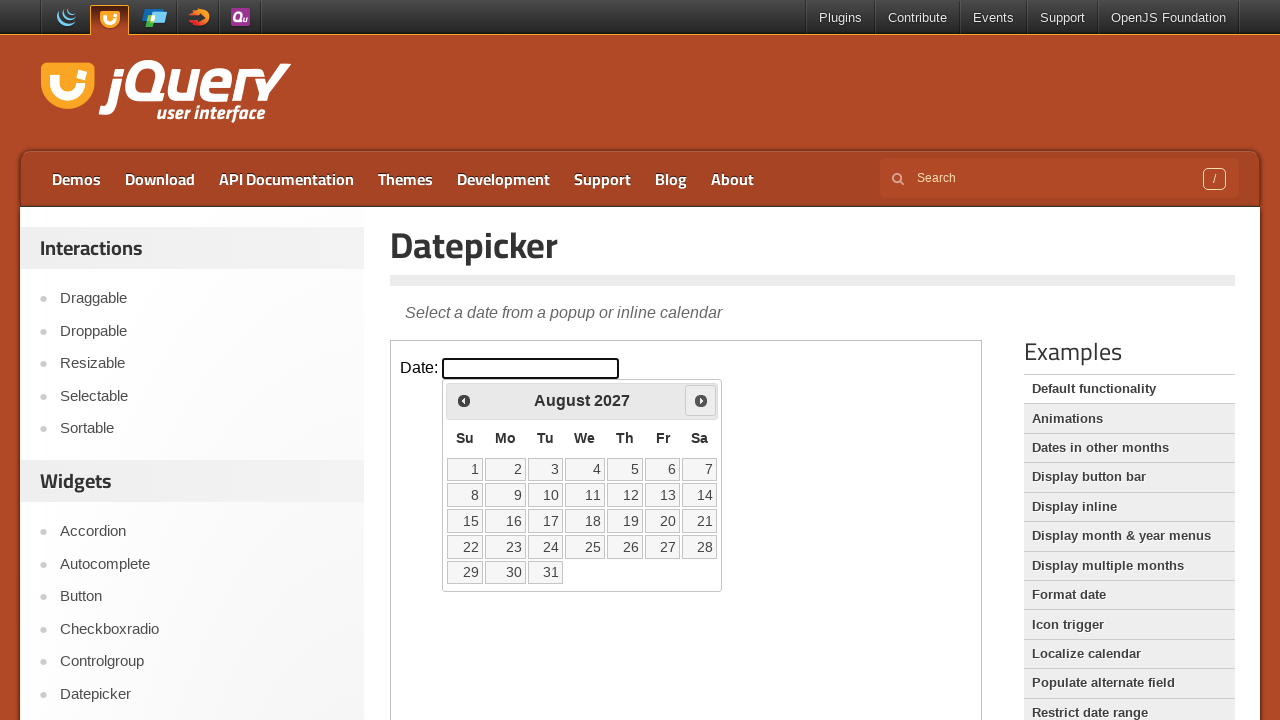

Clicked next month button (currently at August 2027) at (701, 400) on iframe >> nth=0 >> internal:control=enter-frame >> xpath=//span[@class='ui-icon 
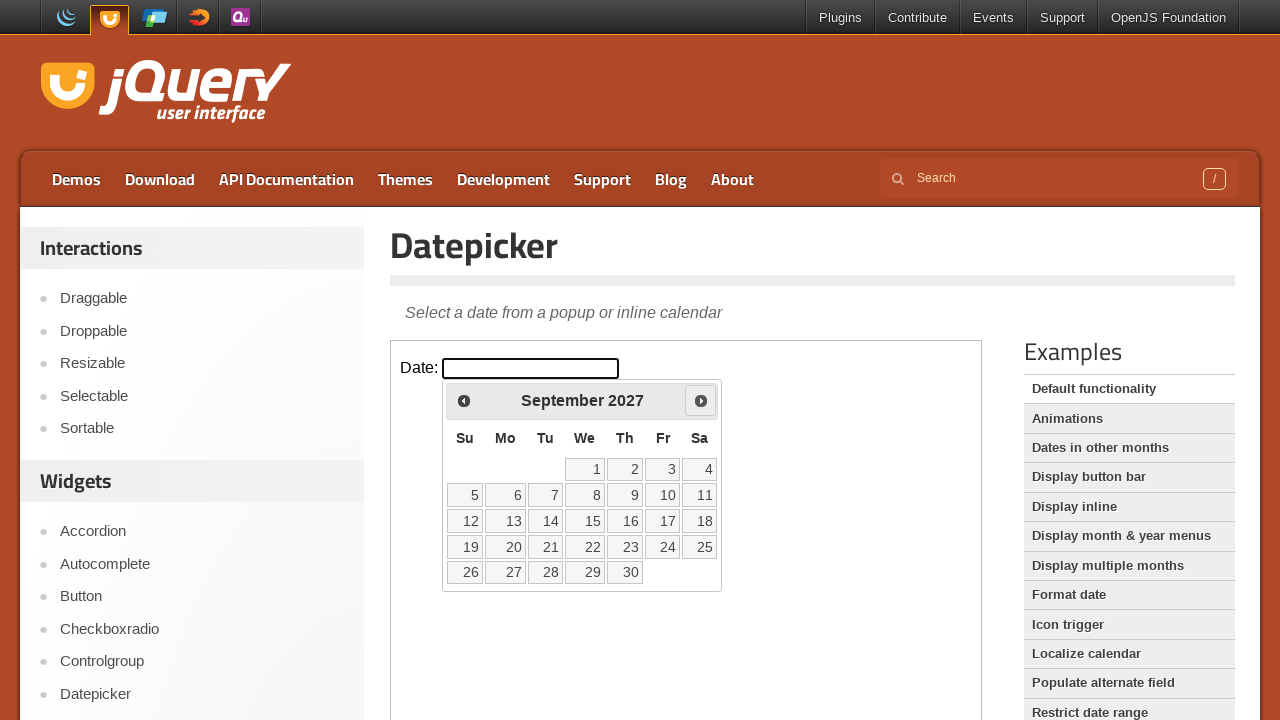

Clicked next month button (currently at September 2027) at (701, 400) on iframe >> nth=0 >> internal:control=enter-frame >> xpath=//span[@class='ui-icon 
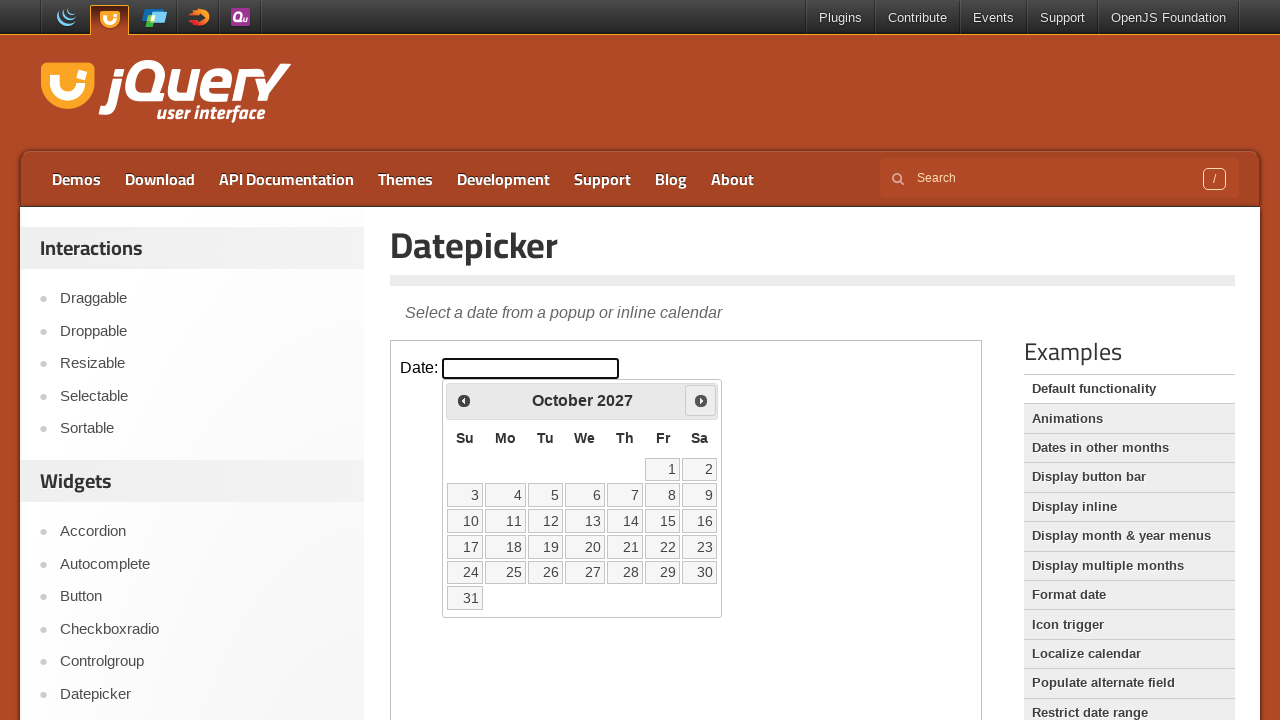

Clicked next month button (currently at October 2027) at (701, 400) on iframe >> nth=0 >> internal:control=enter-frame >> xpath=//span[@class='ui-icon 
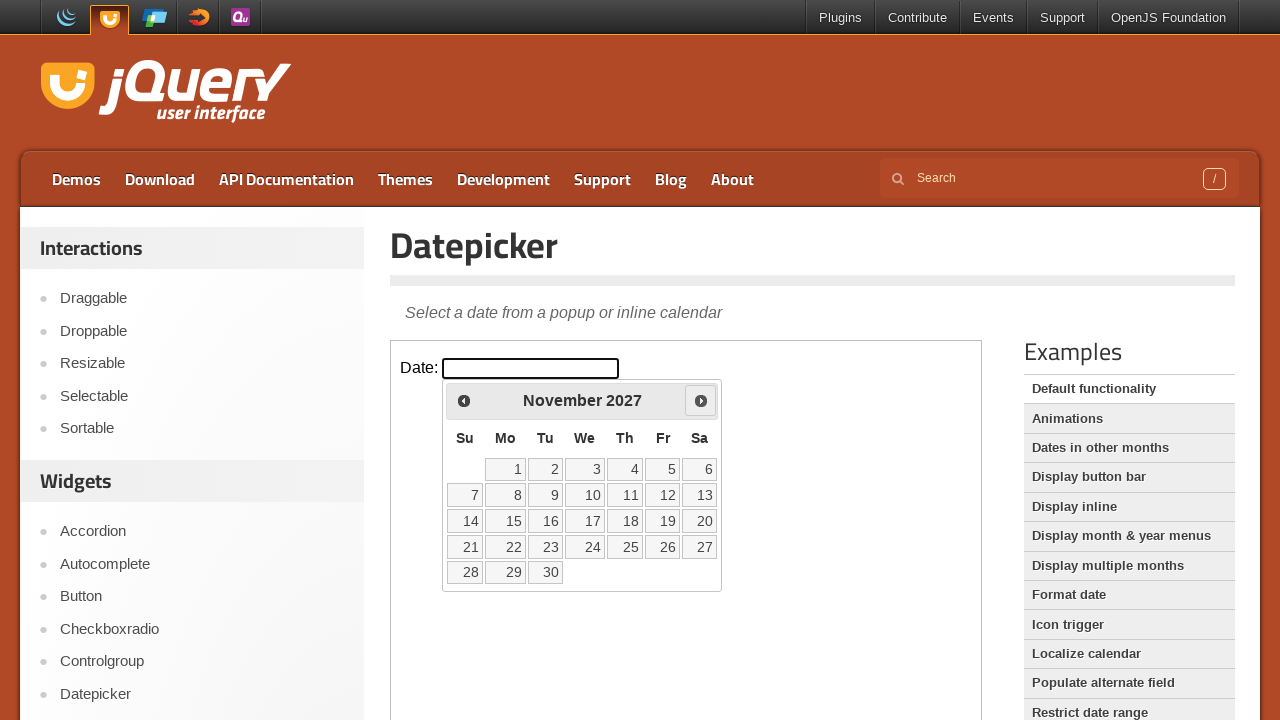

Clicked next month button (currently at November 2027) at (701, 400) on iframe >> nth=0 >> internal:control=enter-frame >> xpath=//span[@class='ui-icon 
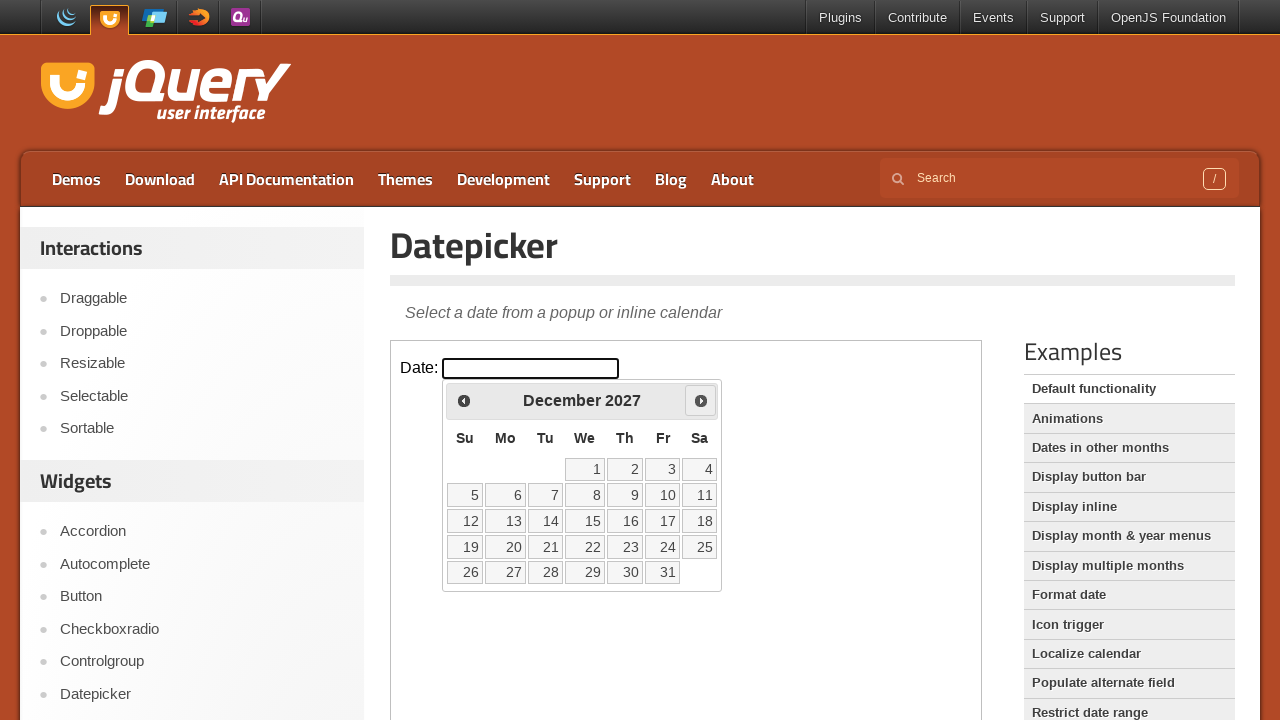

Clicked next month button (currently at December 2027) at (701, 400) on iframe >> nth=0 >> internal:control=enter-frame >> xpath=//span[@class='ui-icon 
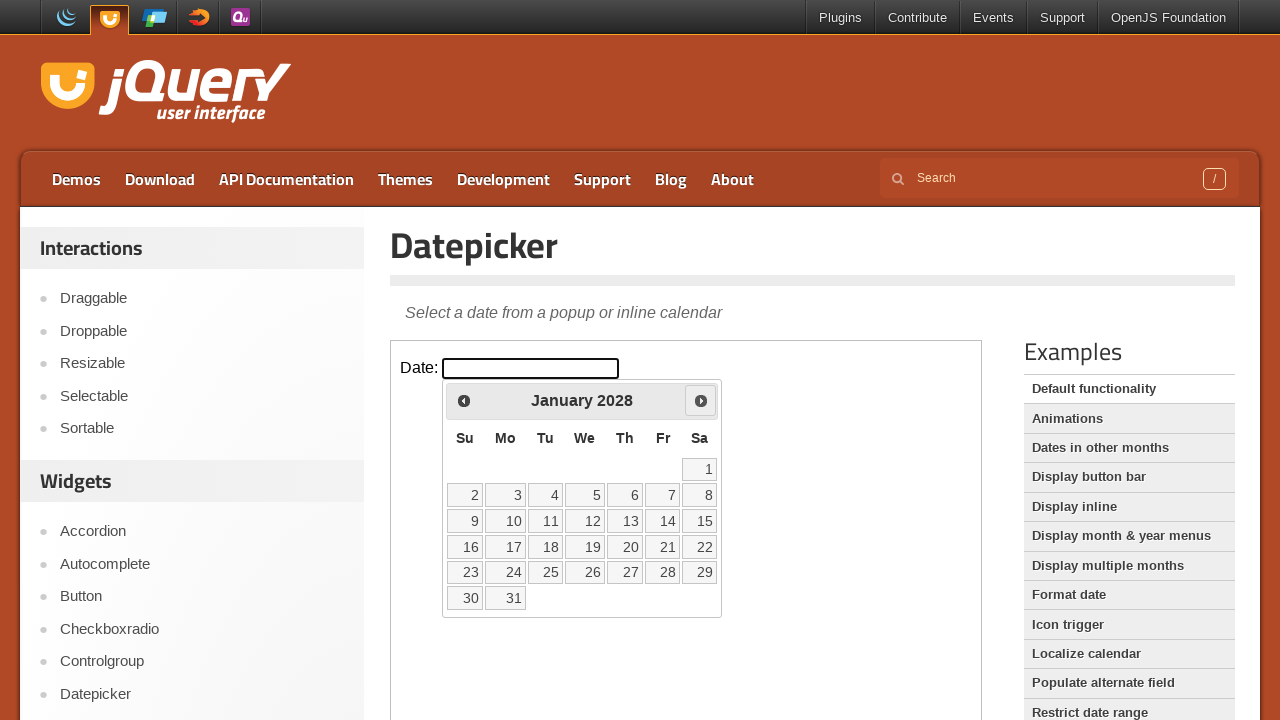

Clicked next month button (currently at January 2028) at (701, 400) on iframe >> nth=0 >> internal:control=enter-frame >> xpath=//span[@class='ui-icon 
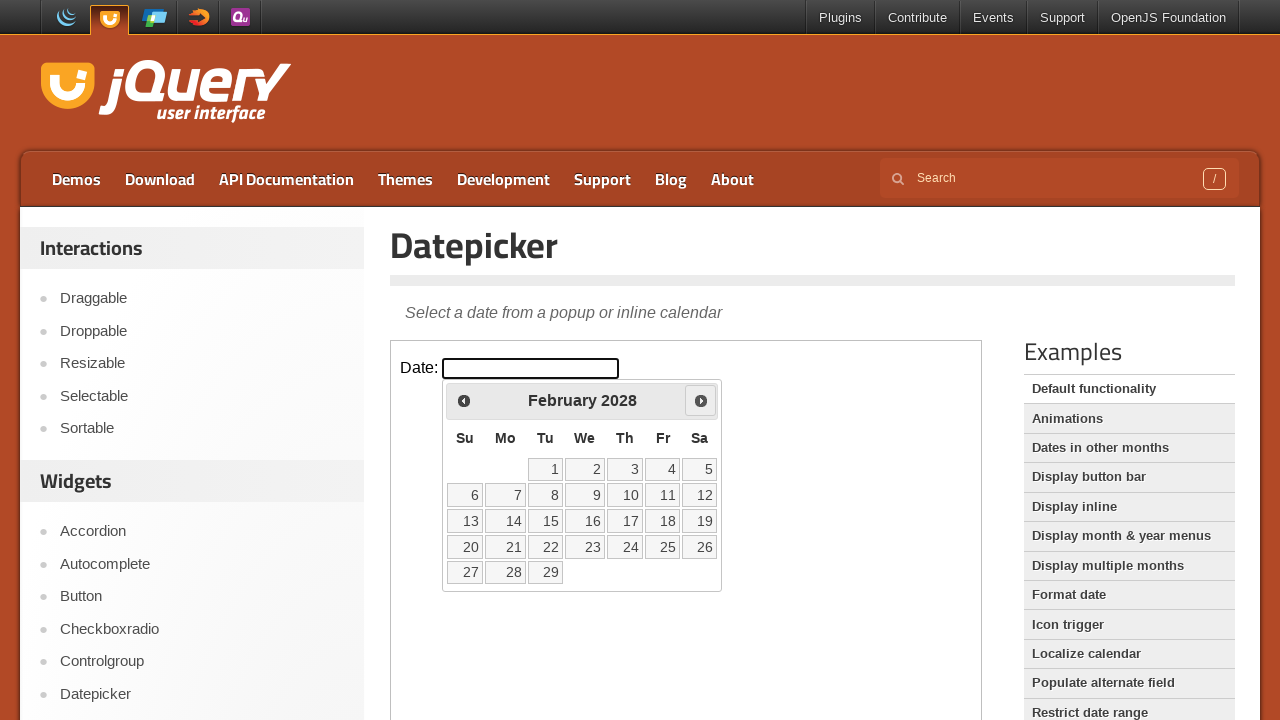

Clicked next month button (currently at February 2028) at (701, 400) on iframe >> nth=0 >> internal:control=enter-frame >> xpath=//span[@class='ui-icon 
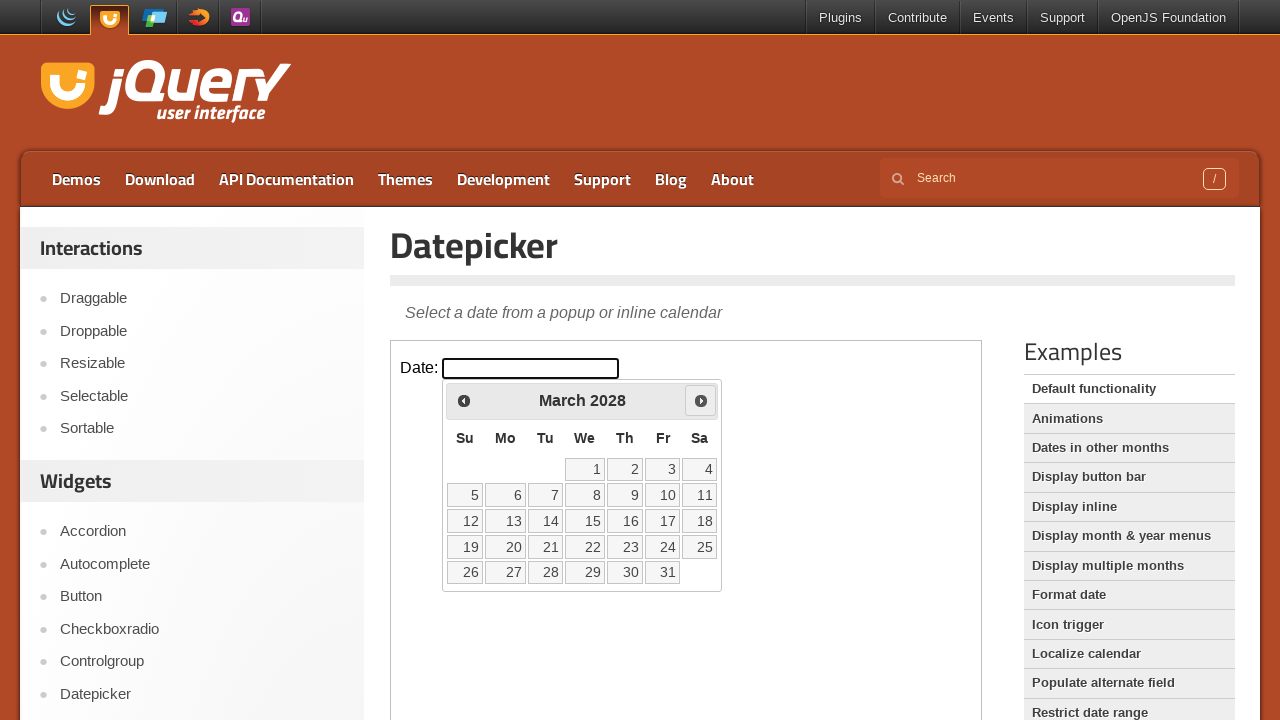

Clicked next month button (currently at March 2028) at (701, 400) on iframe >> nth=0 >> internal:control=enter-frame >> xpath=//span[@class='ui-icon 
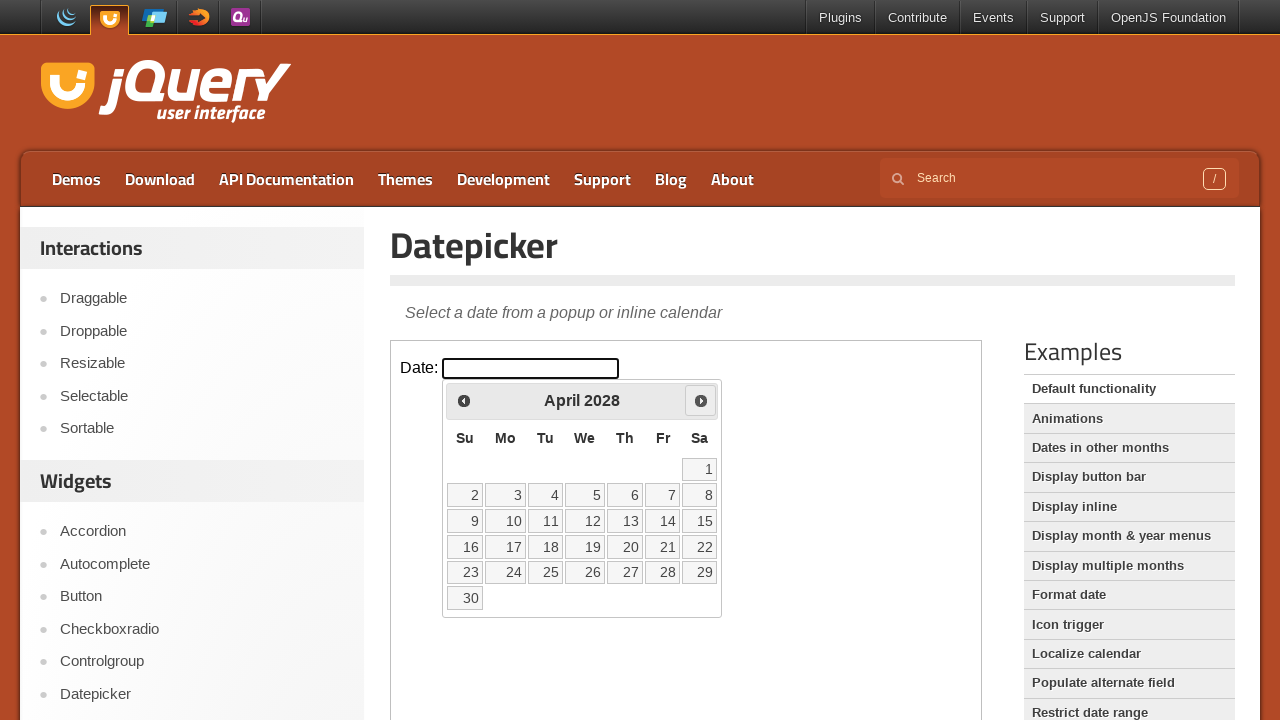

Reached target date: April 2028
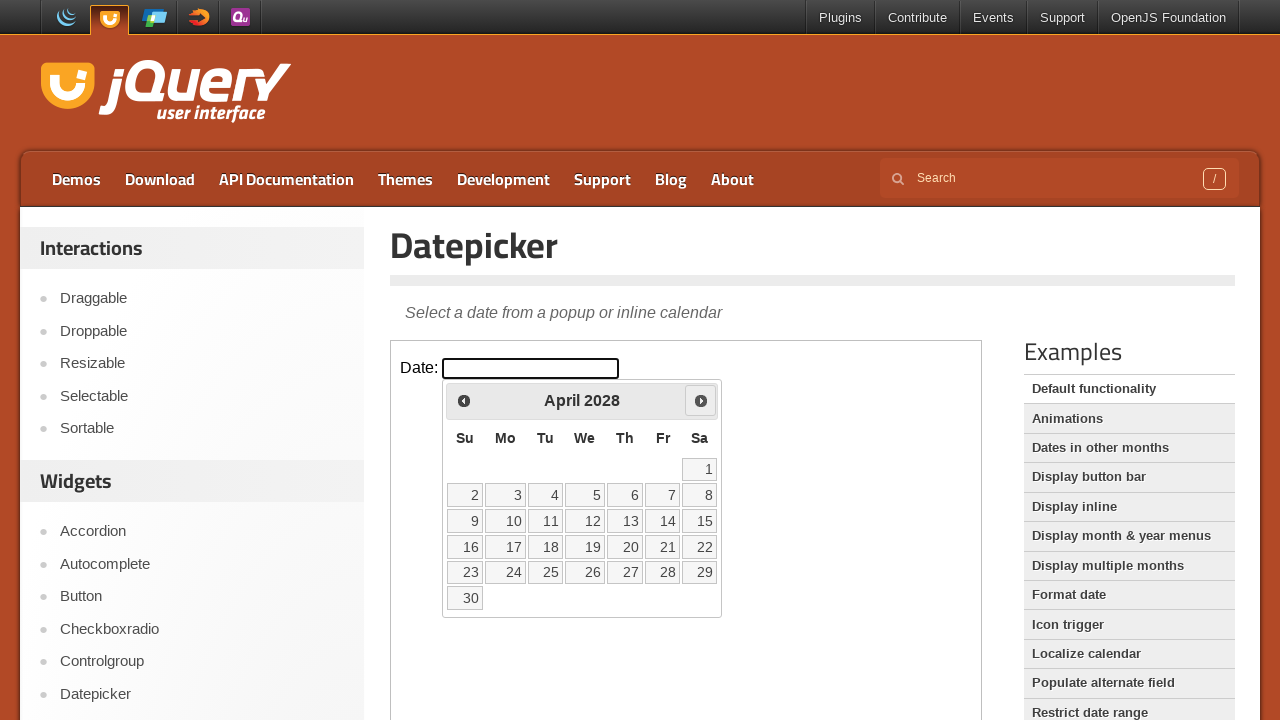

Selected date 20 from the calendar at (625, 547) on iframe >> nth=0 >> internal:control=enter-frame >> //a[text()='20']
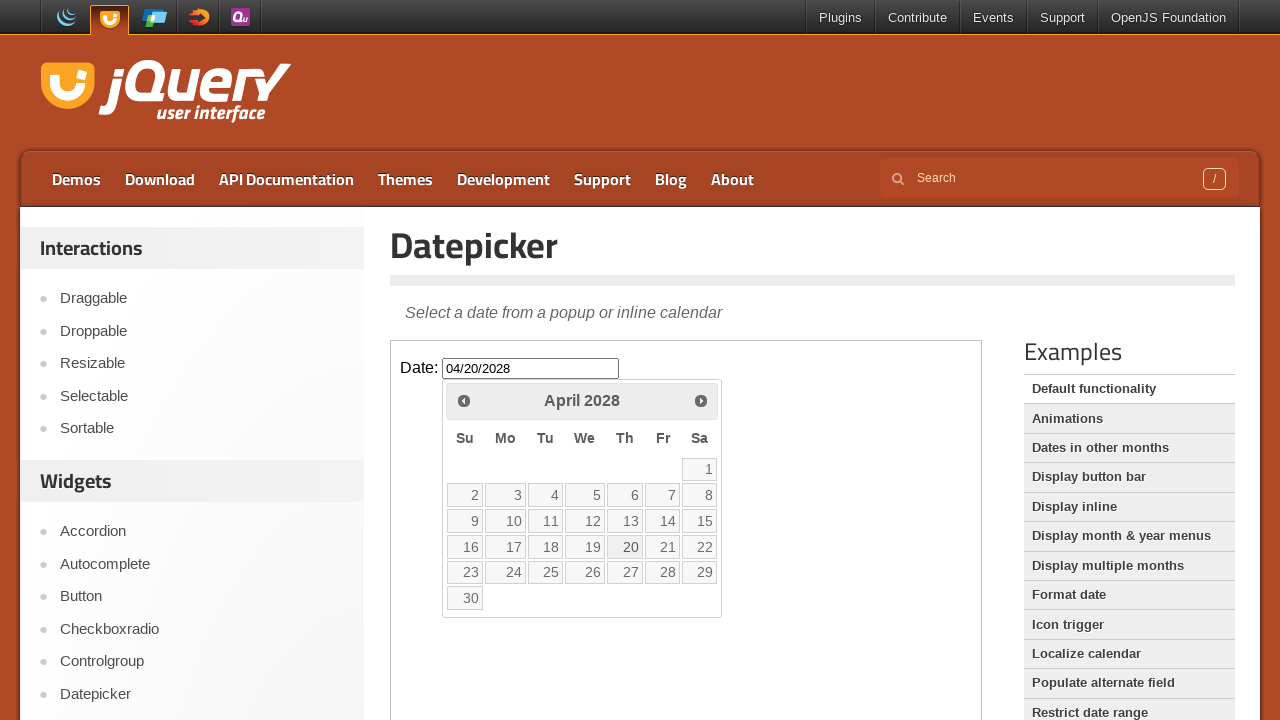

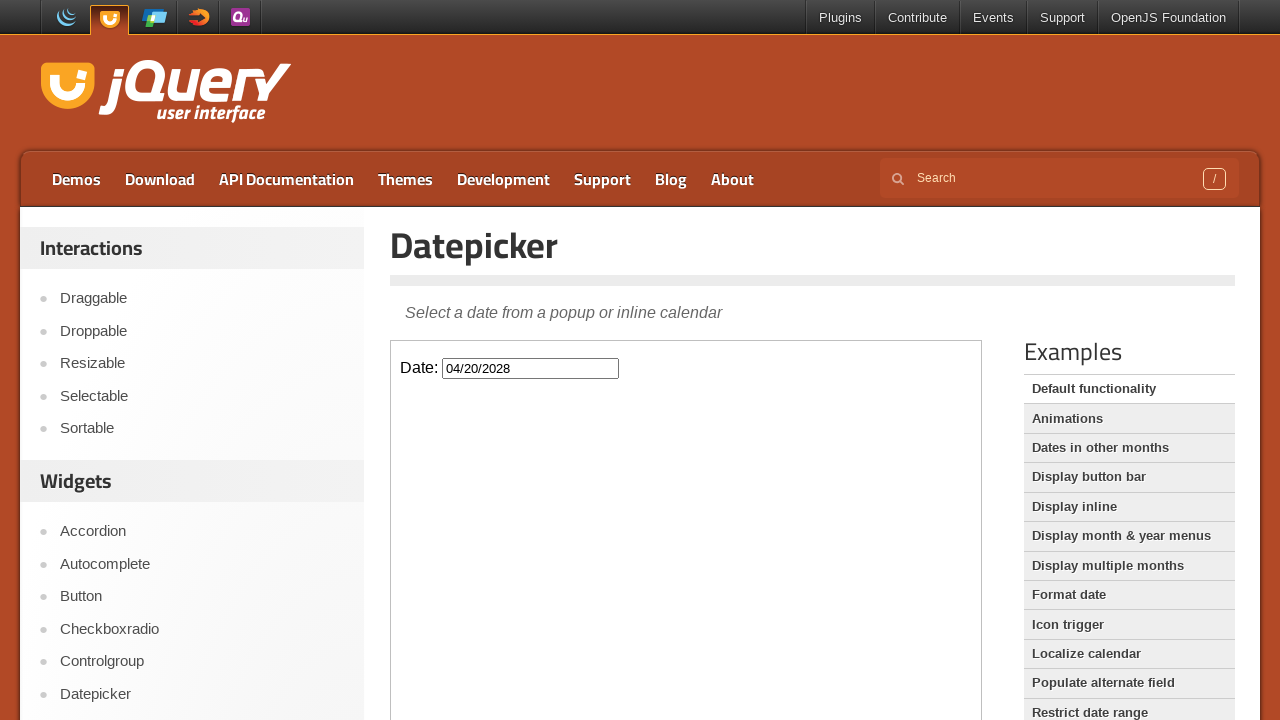